Tests injecting jQuery and jQuery Growl library into a page via JavaScript execution, then displays notification messages in the browser using the Growl plugin.

Starting URL: https://the-internet.herokuapp.com

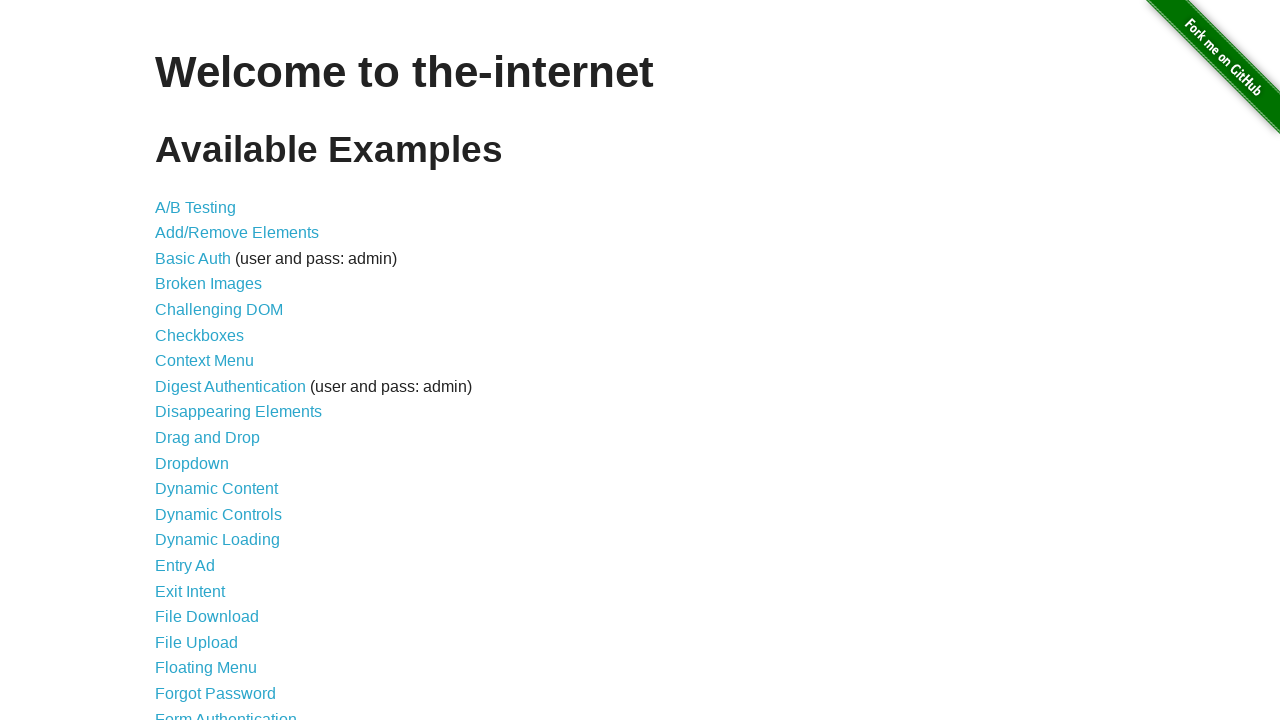

Navigated to the-internet.herokuapp.com
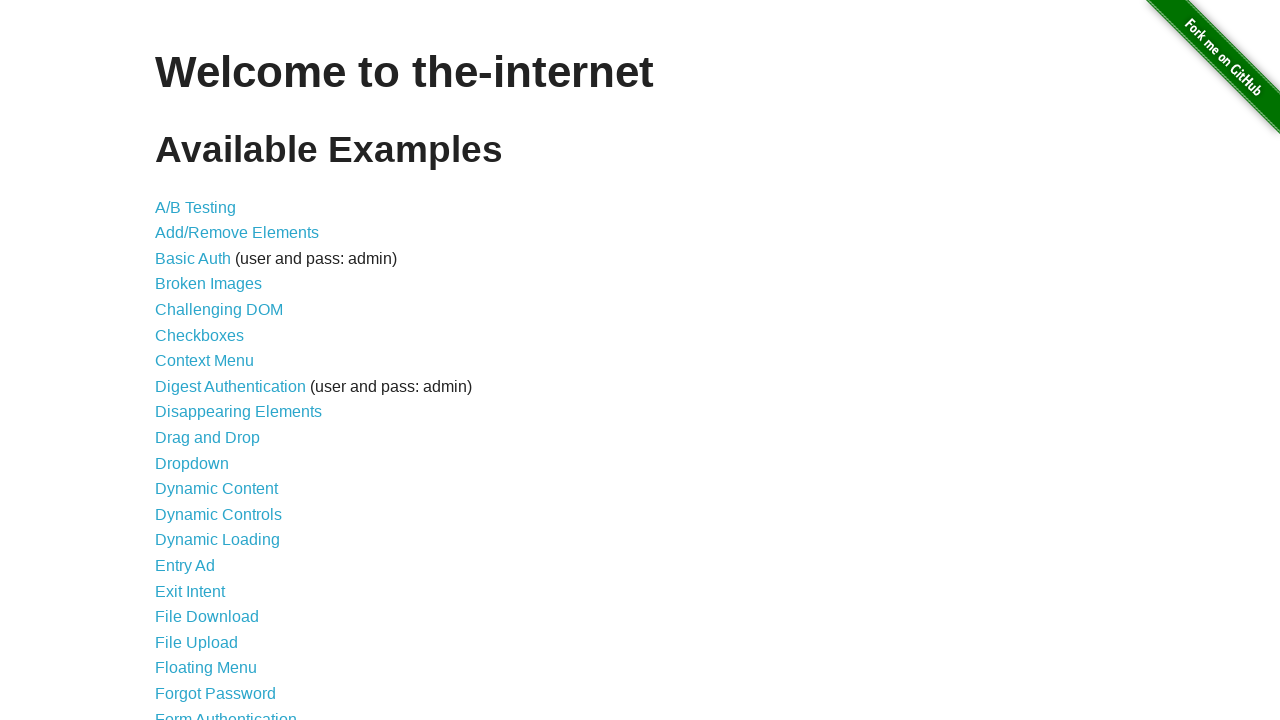

Checked for jQuery and injected it if not present
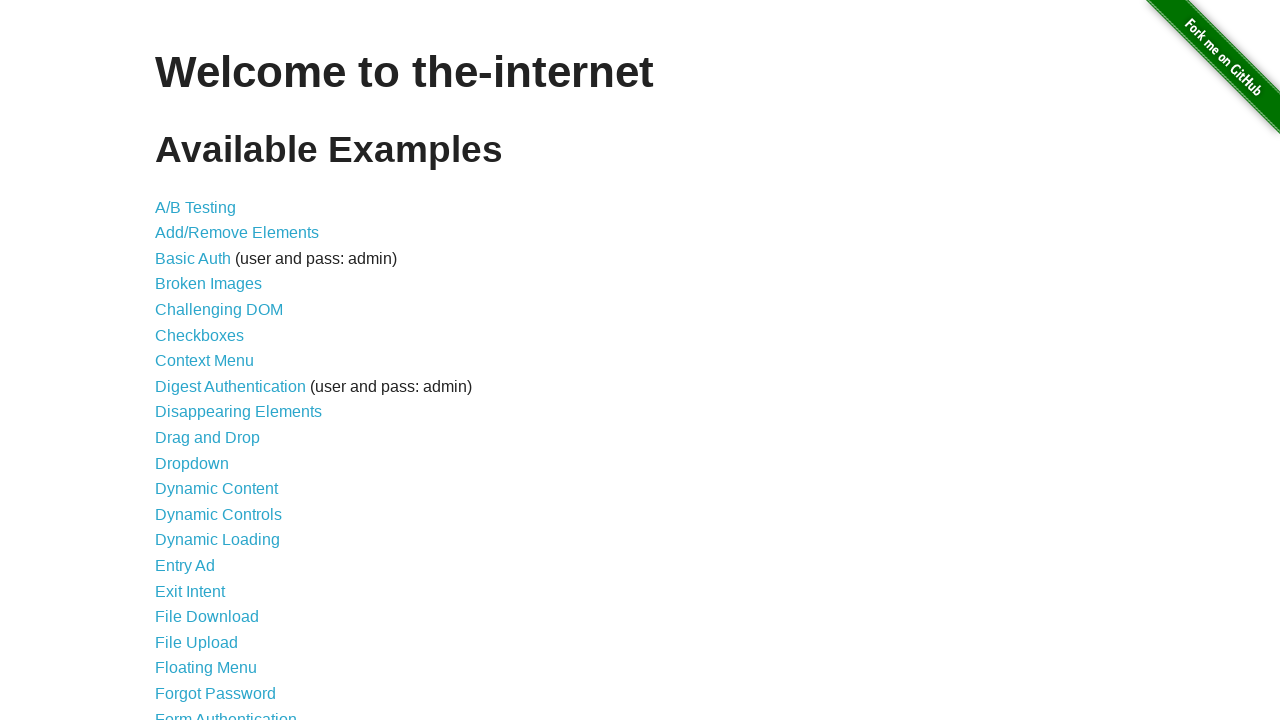

jQuery library loaded successfully
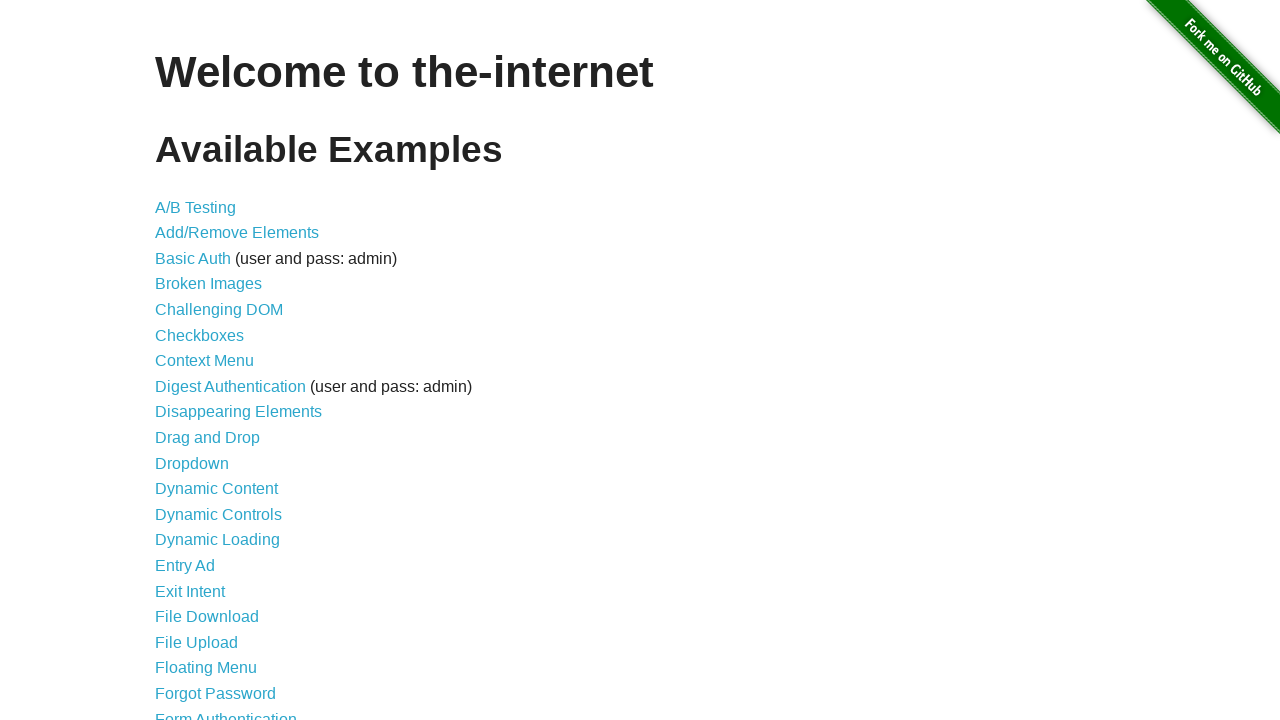

Injected jQuery Growl library via $.getScript()
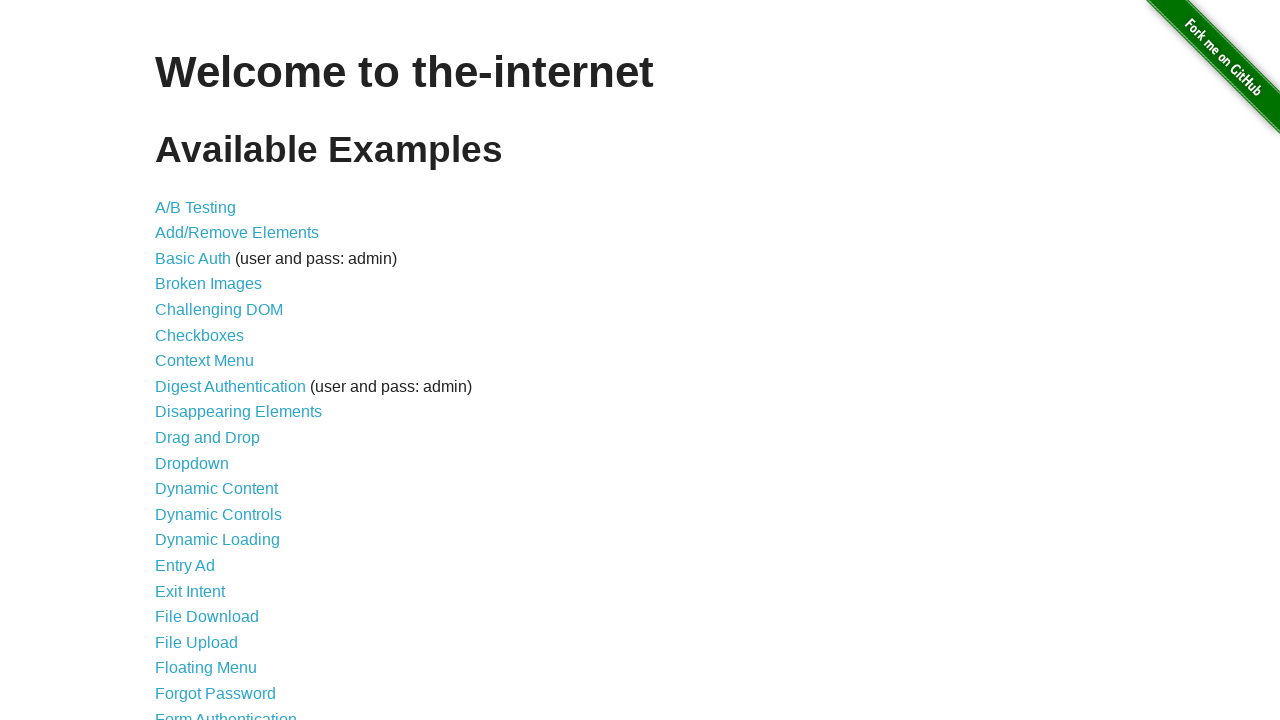

Injected jQuery Growl CSS stylesheet
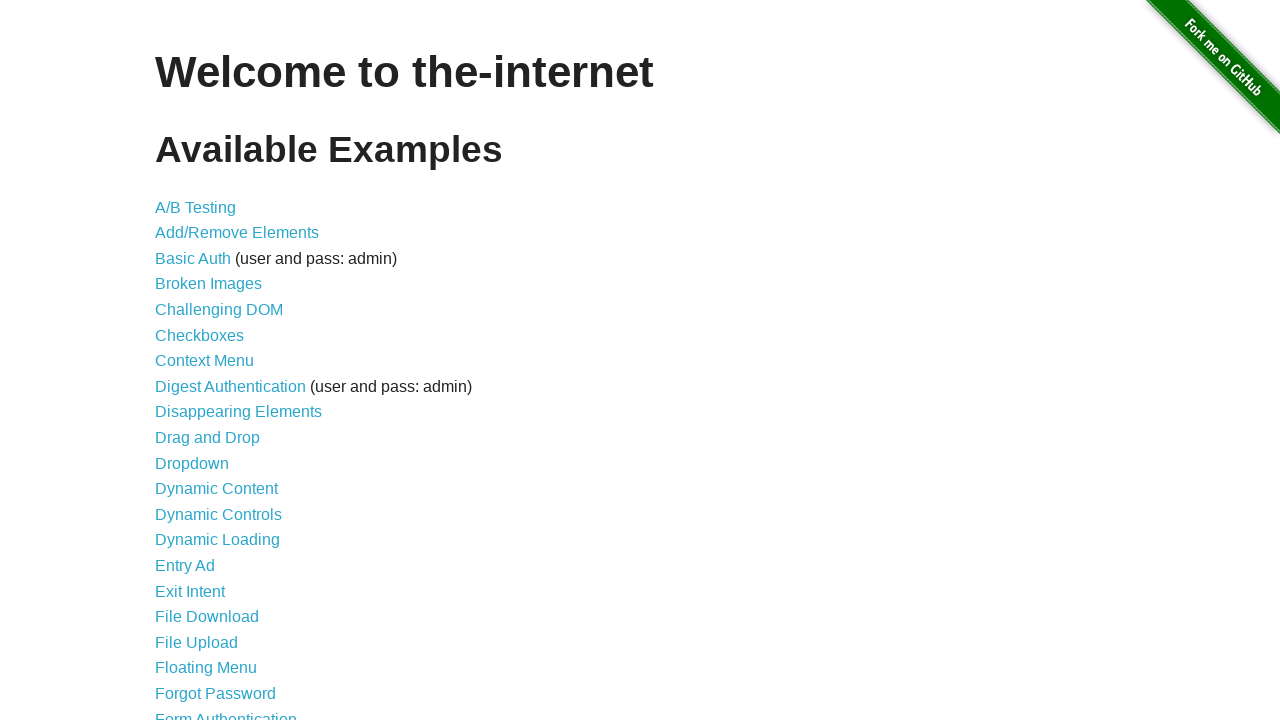

jQuery Growl plugin is available and ready to use
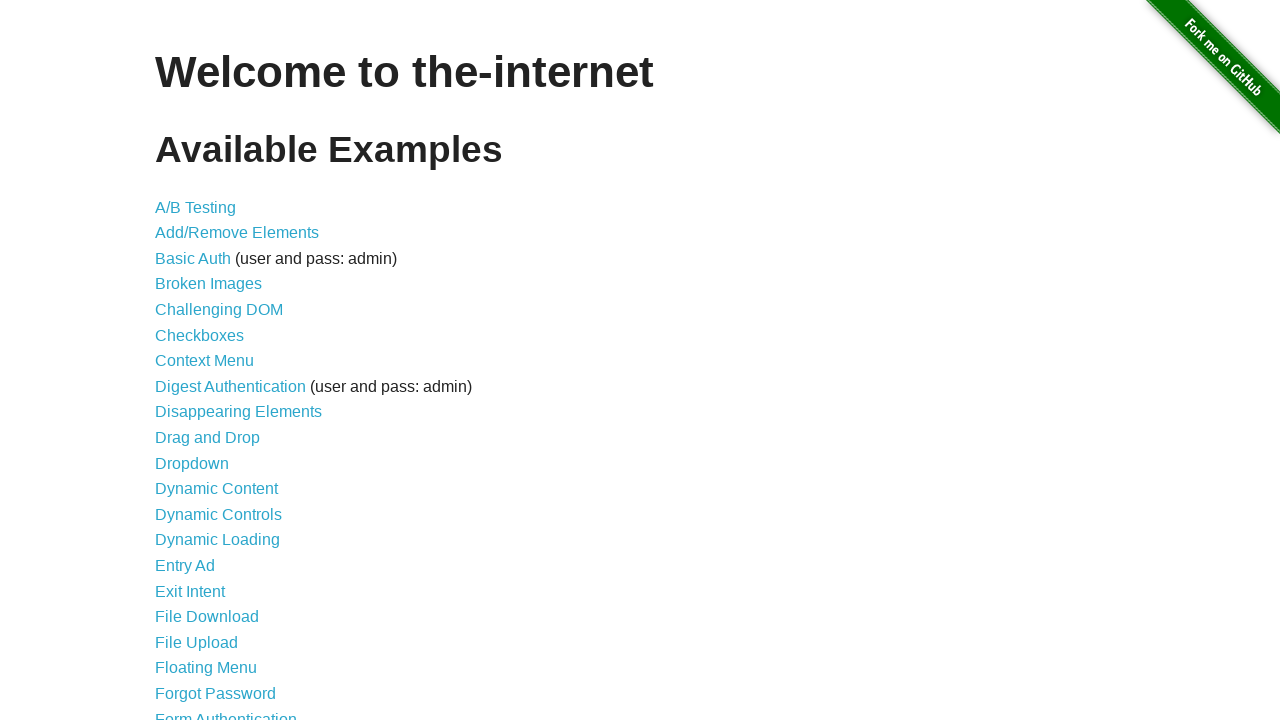

Displayed GET notification using jQuery Growl
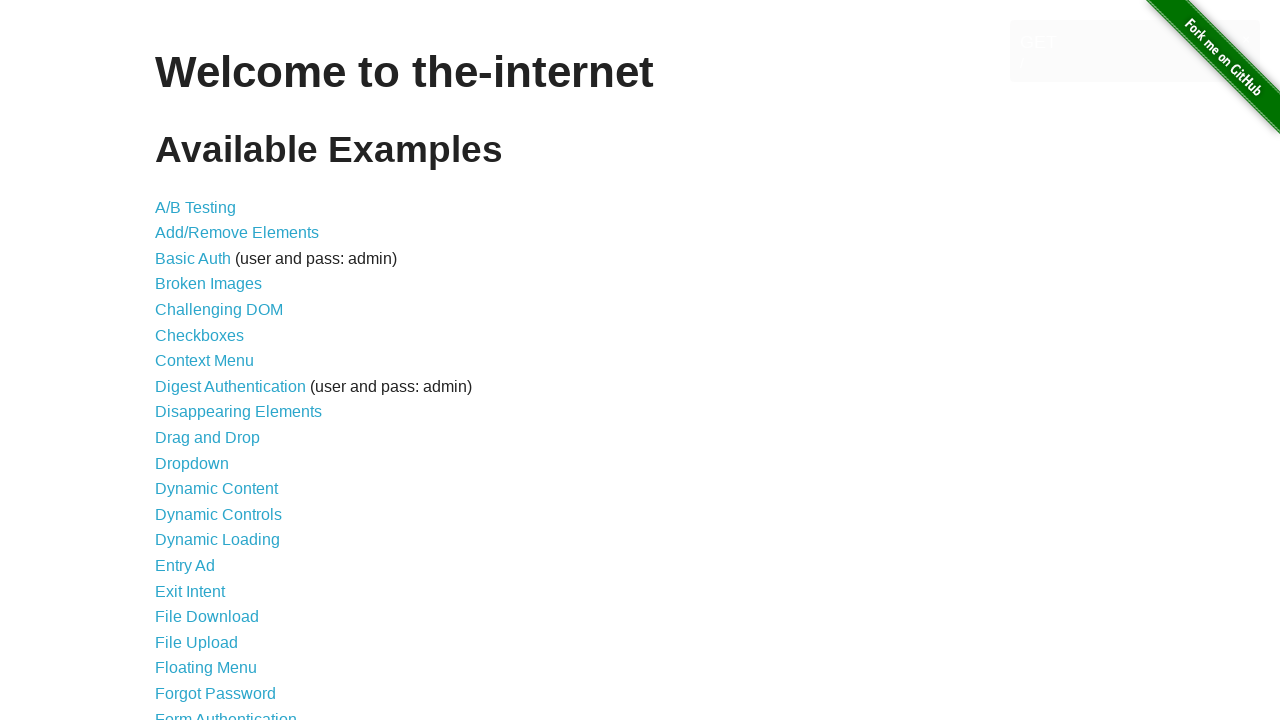

Waited 2 seconds for notification to display
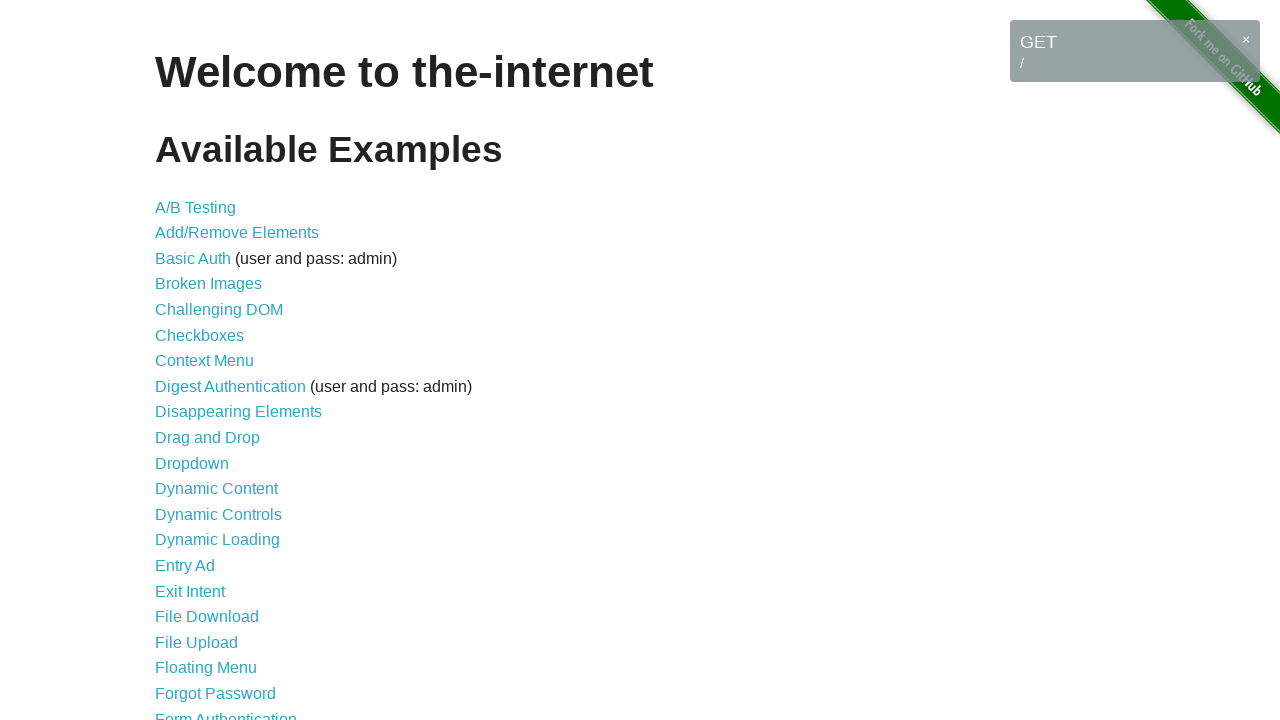

Displayed ERROR notification using jQuery Growl
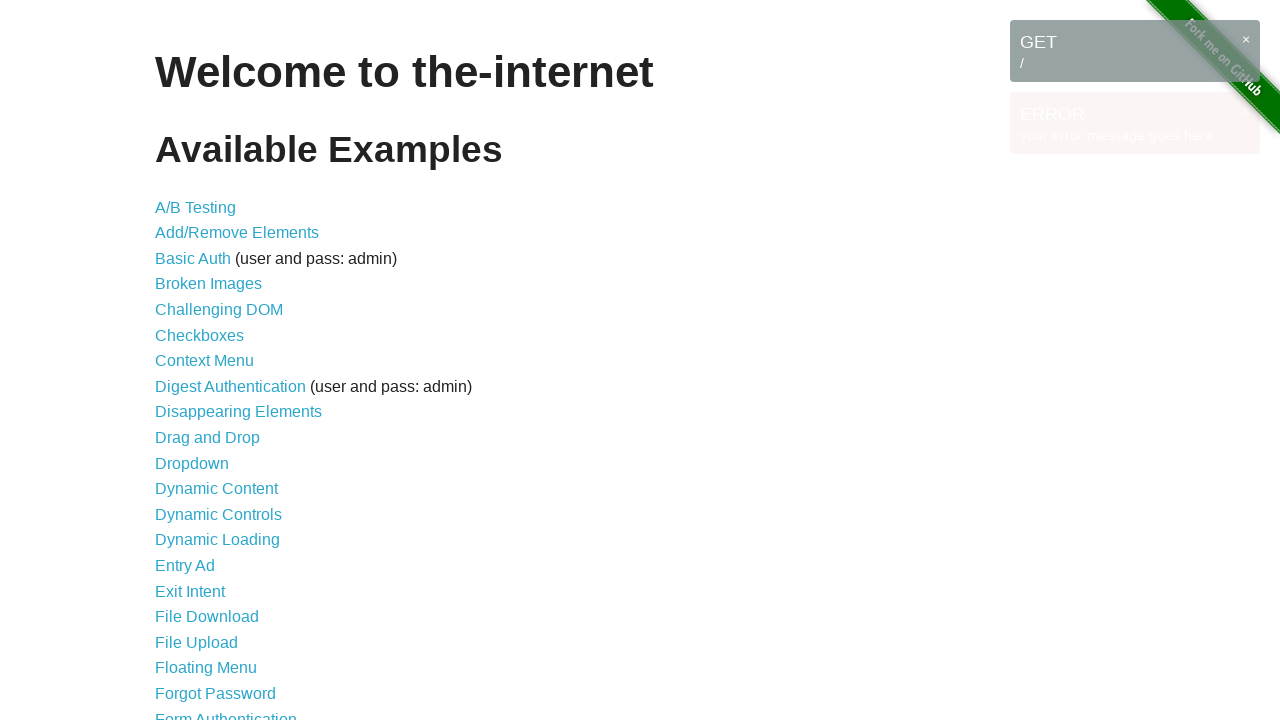

Displayed NOTICE notification using jQuery Growl
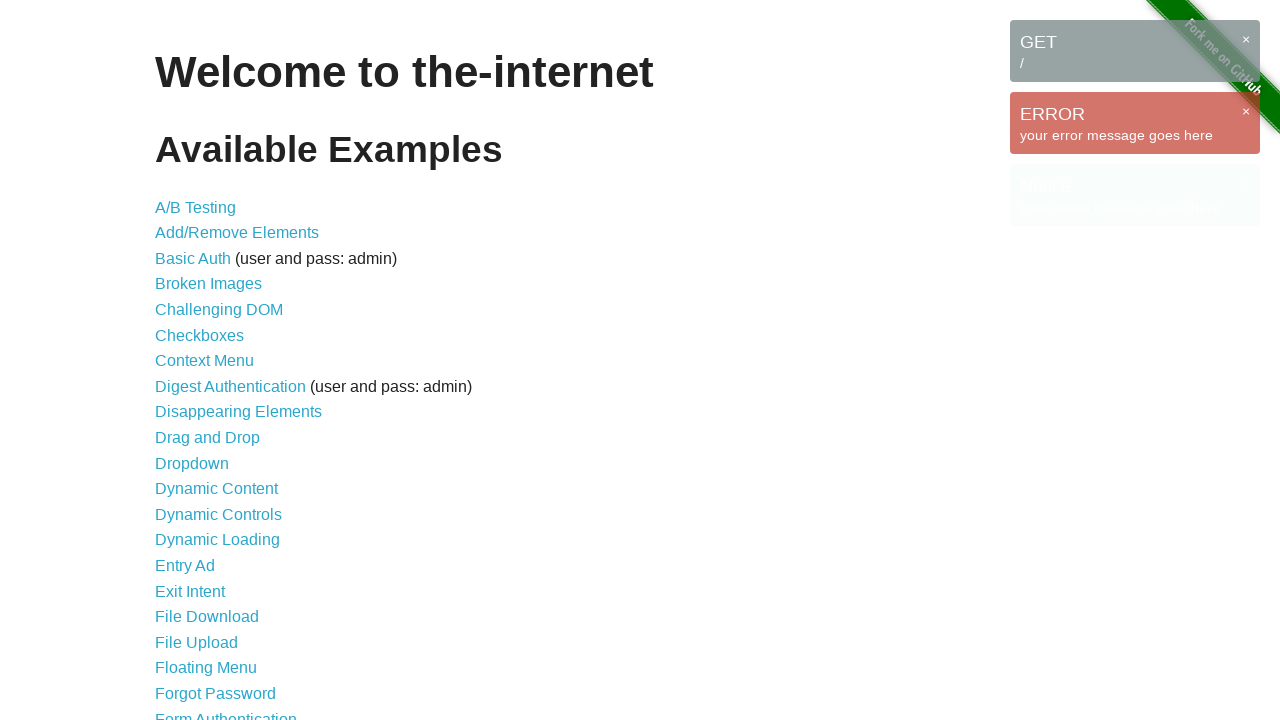

Displayed WARNING notification using jQuery Growl
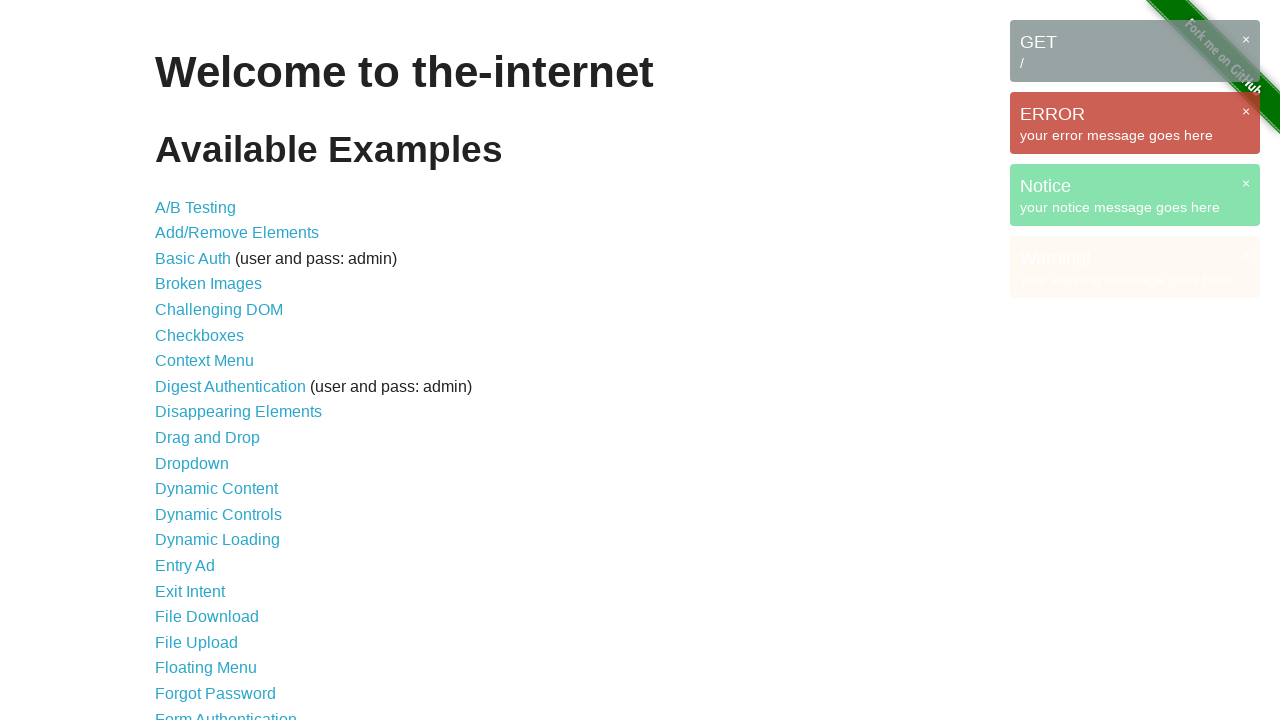

Waited 3 seconds to observe all notifications
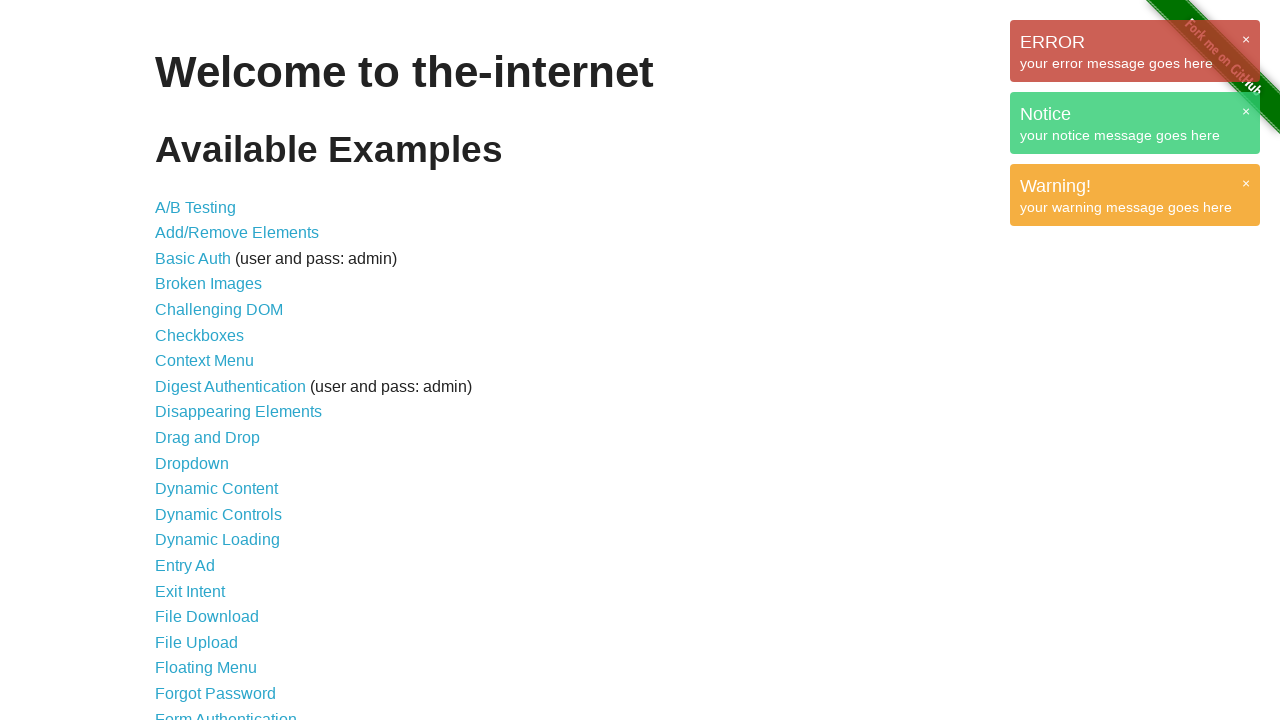

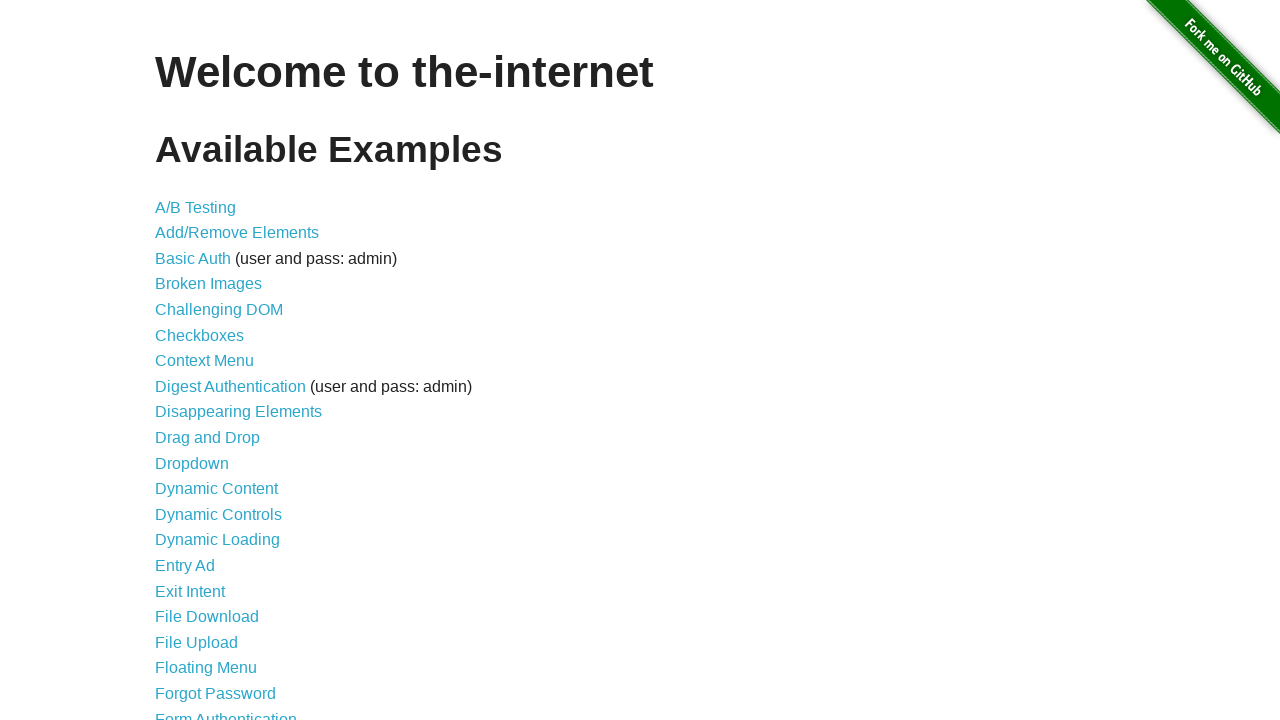